Tests that an unsaved change to an employee's name doesn't persist when switching between employees

Starting URL: https://devmountain-qa.github.io/employee-manager/1.2_Version/index.html

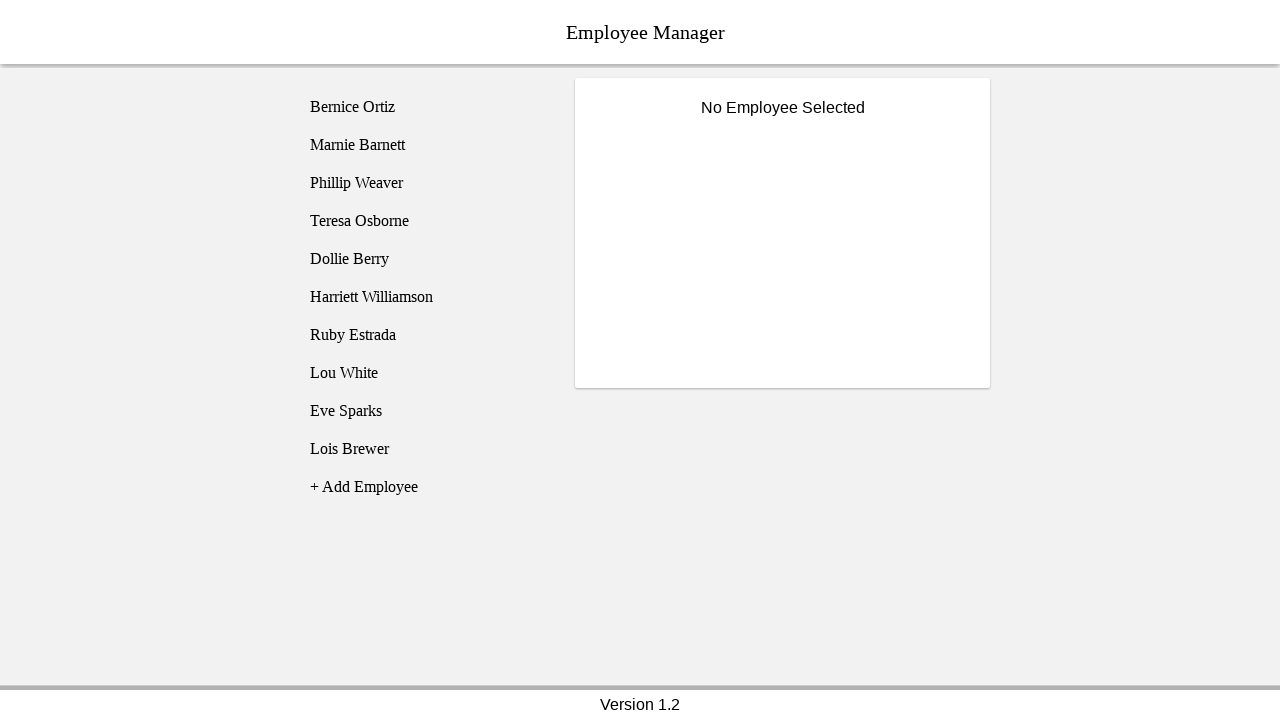

Clicked on Bernice Ortiz employee at (425, 107) on [name='employee1']
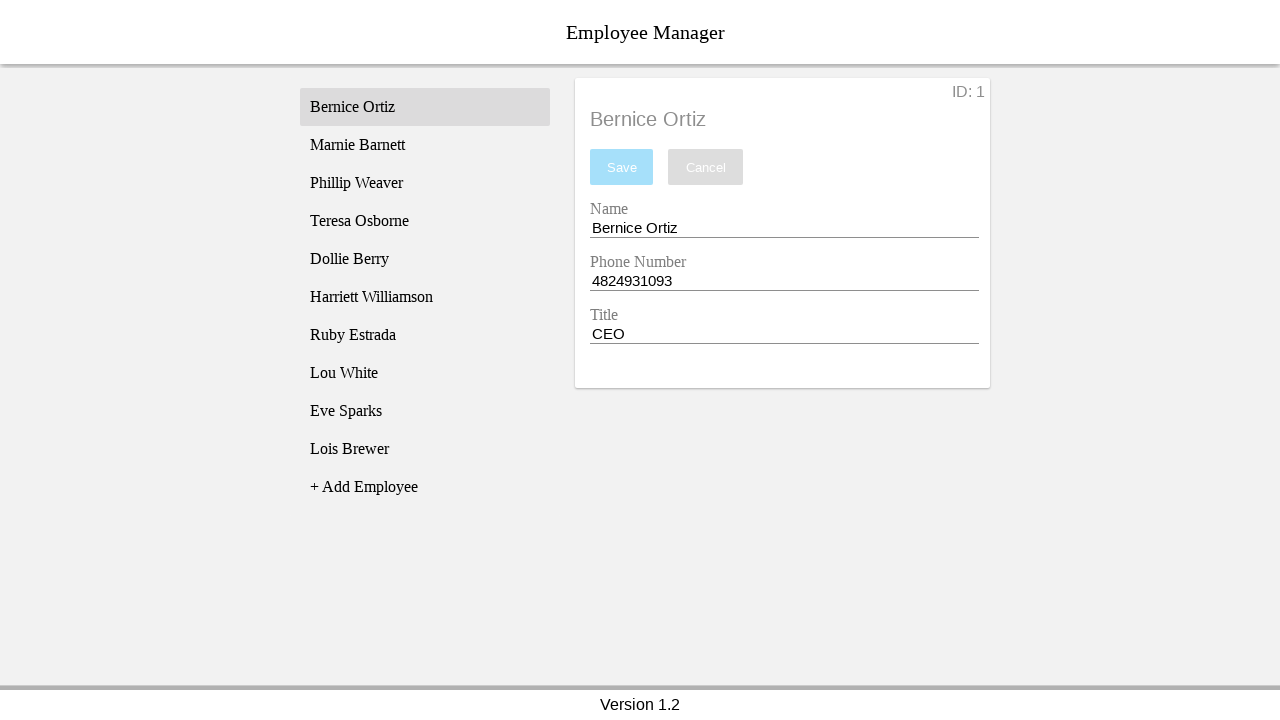

Name input field became visible
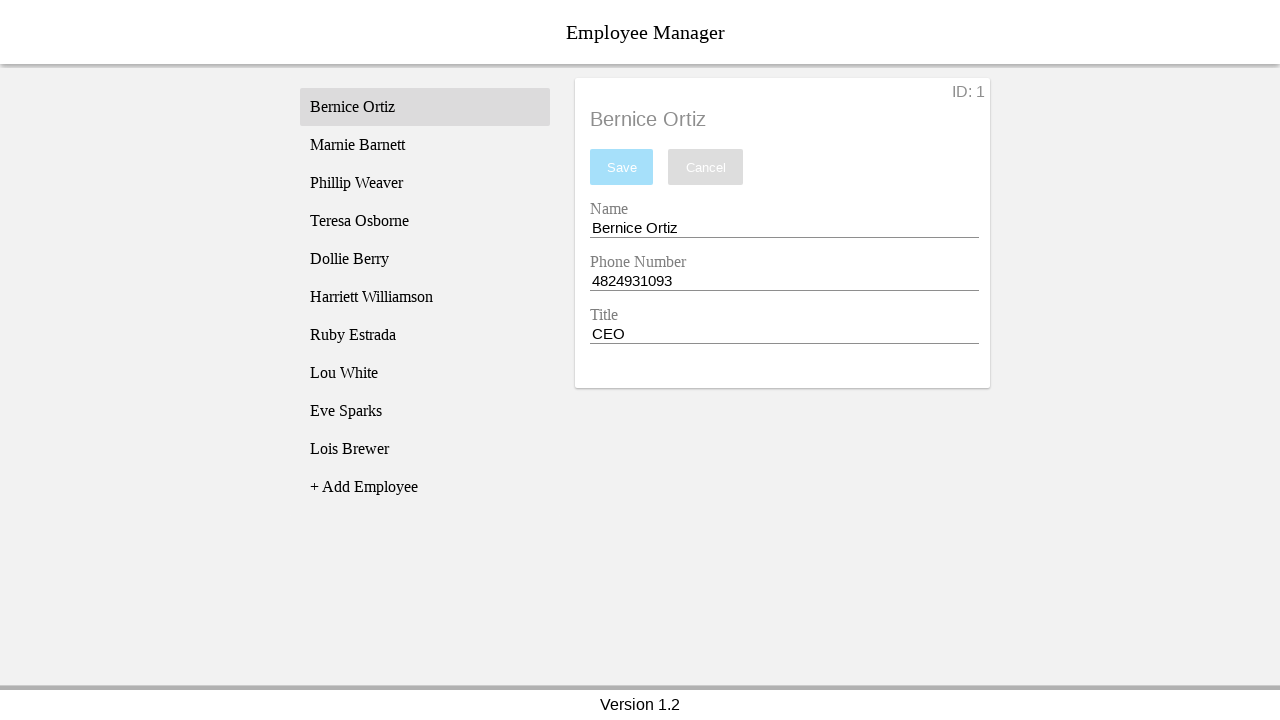

Filled name input with 'Test Name' on [name='nameEntry']
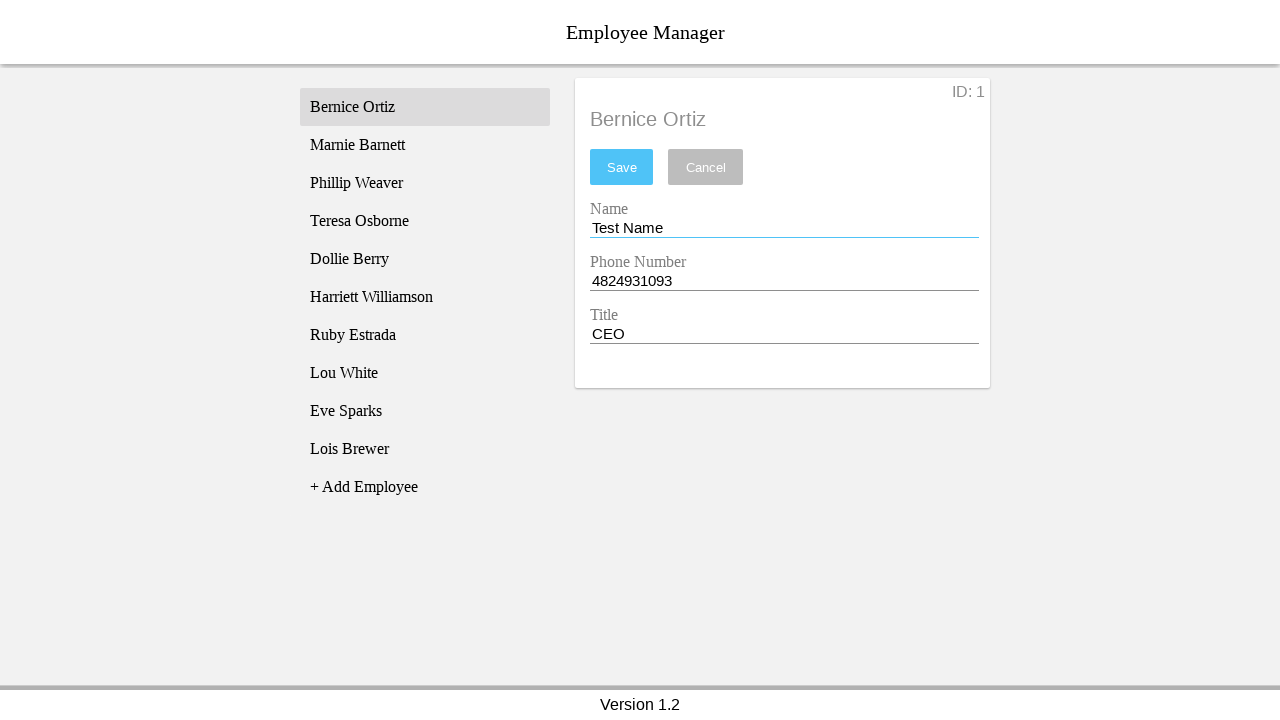

Clicked on Phillip Weaver employee to switch at (425, 183) on [name='employee3']
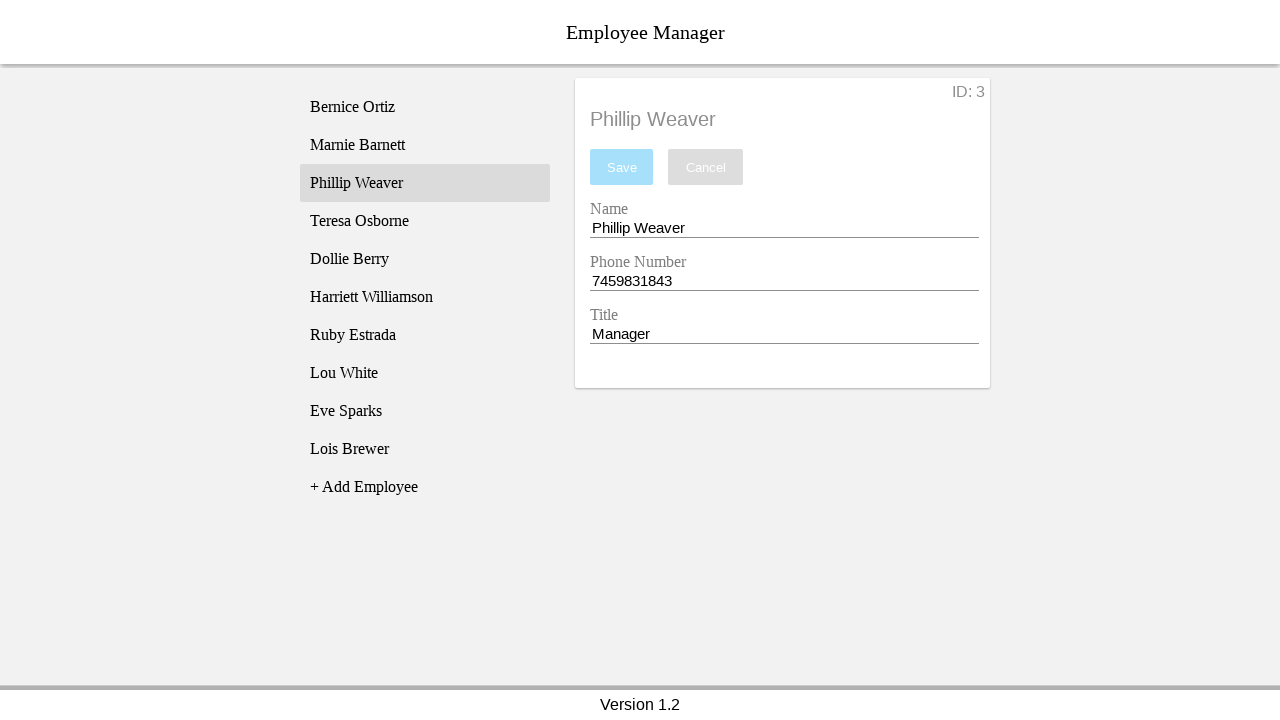

Clicked back on Bernice Ortiz employee at (425, 107) on [name='employee1']
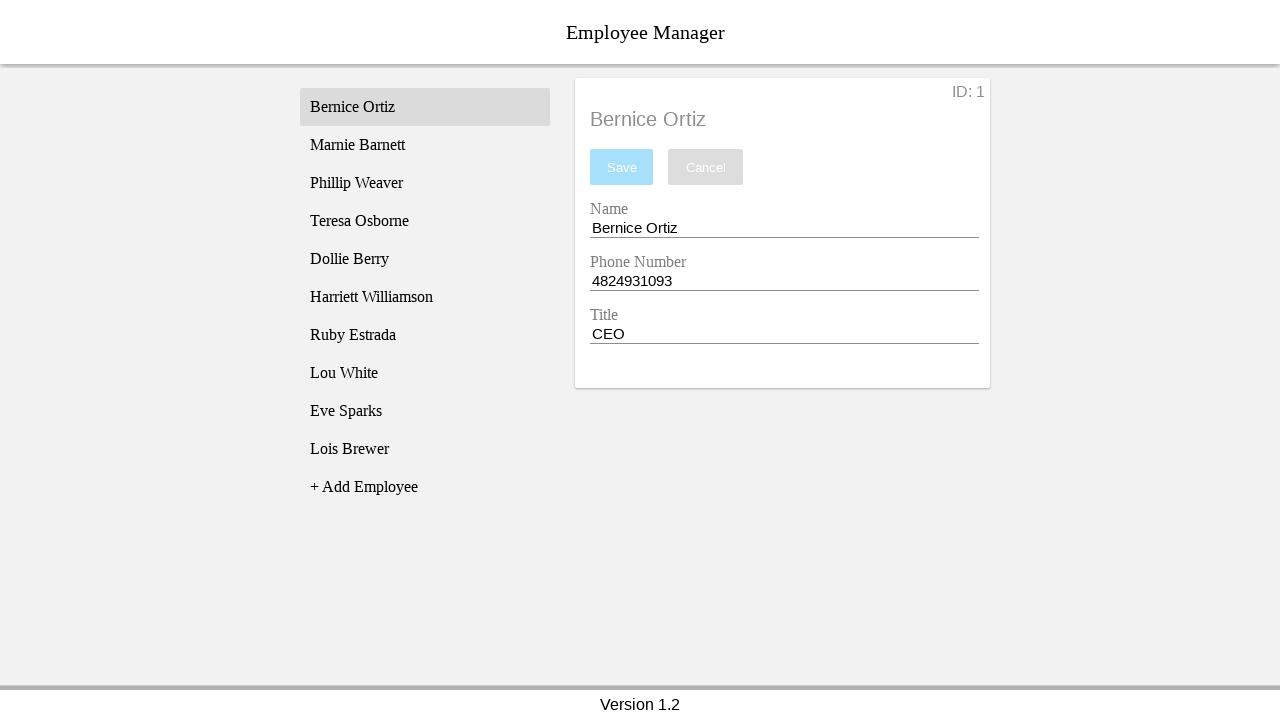

Name input field became visible after switching back
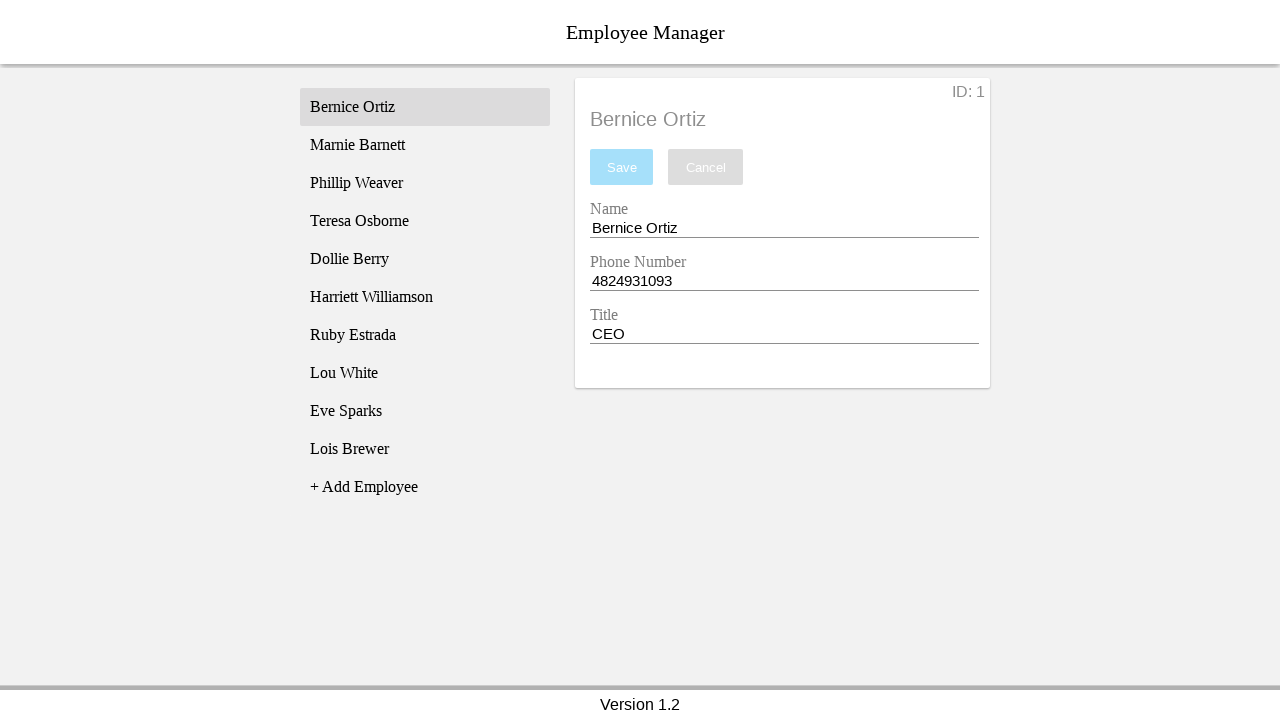

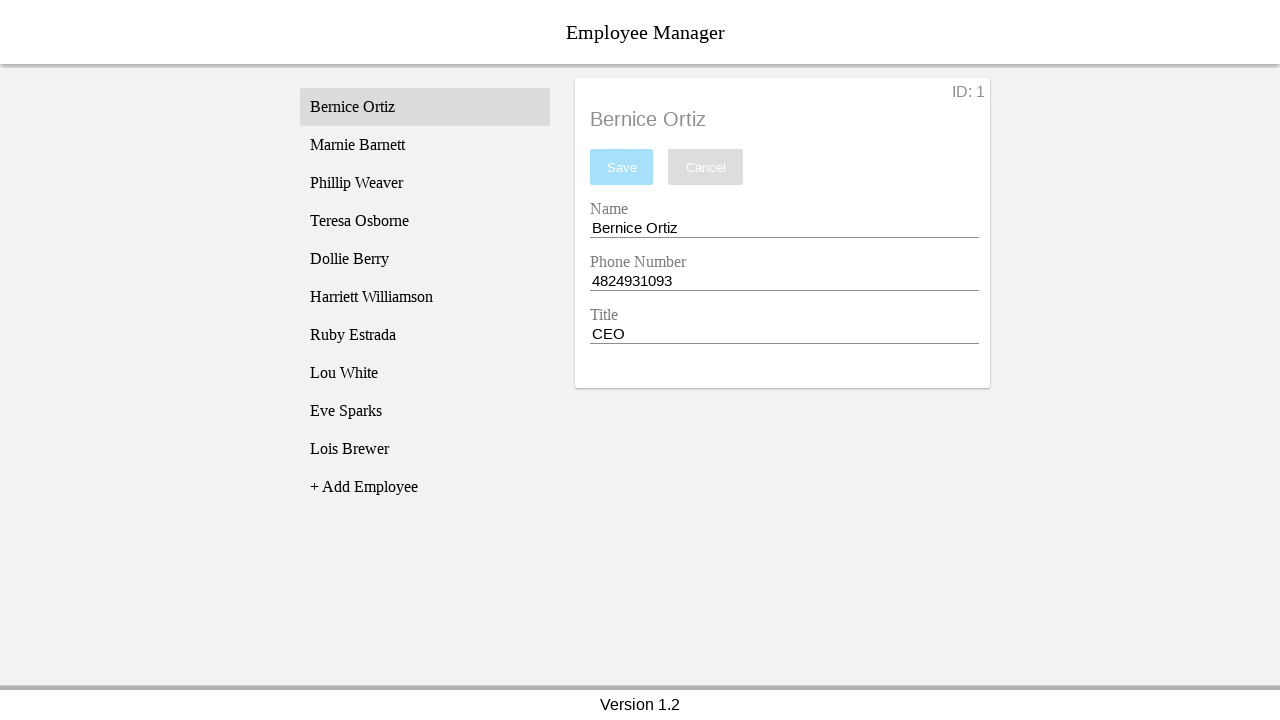